Completes a full purchase flow by adding a product to cart, filling the purchase form with test credit card data, and verifying the order confirmation.

Starting URL: https://www.demoblaze.com

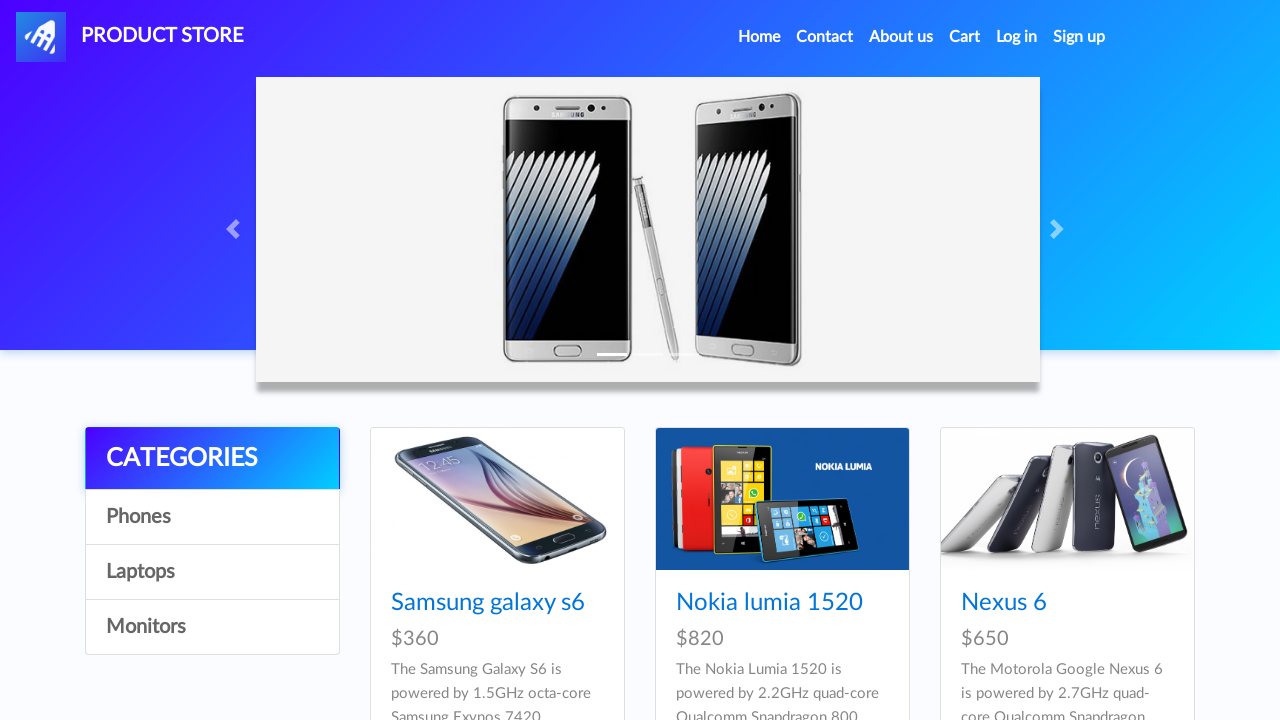

Waited for products to load on demoblaze homepage
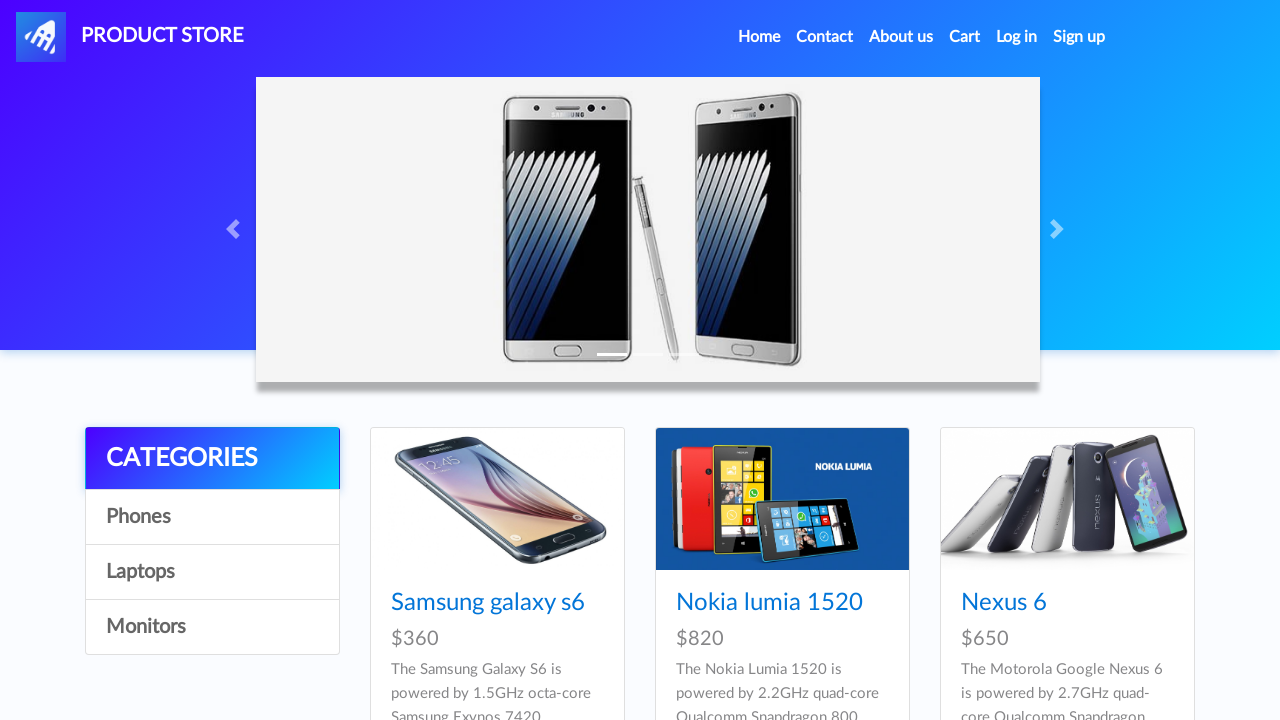

Clicked on Samsung galaxy s6 product at (488, 603) on a:has-text('Samsung galaxy s6')
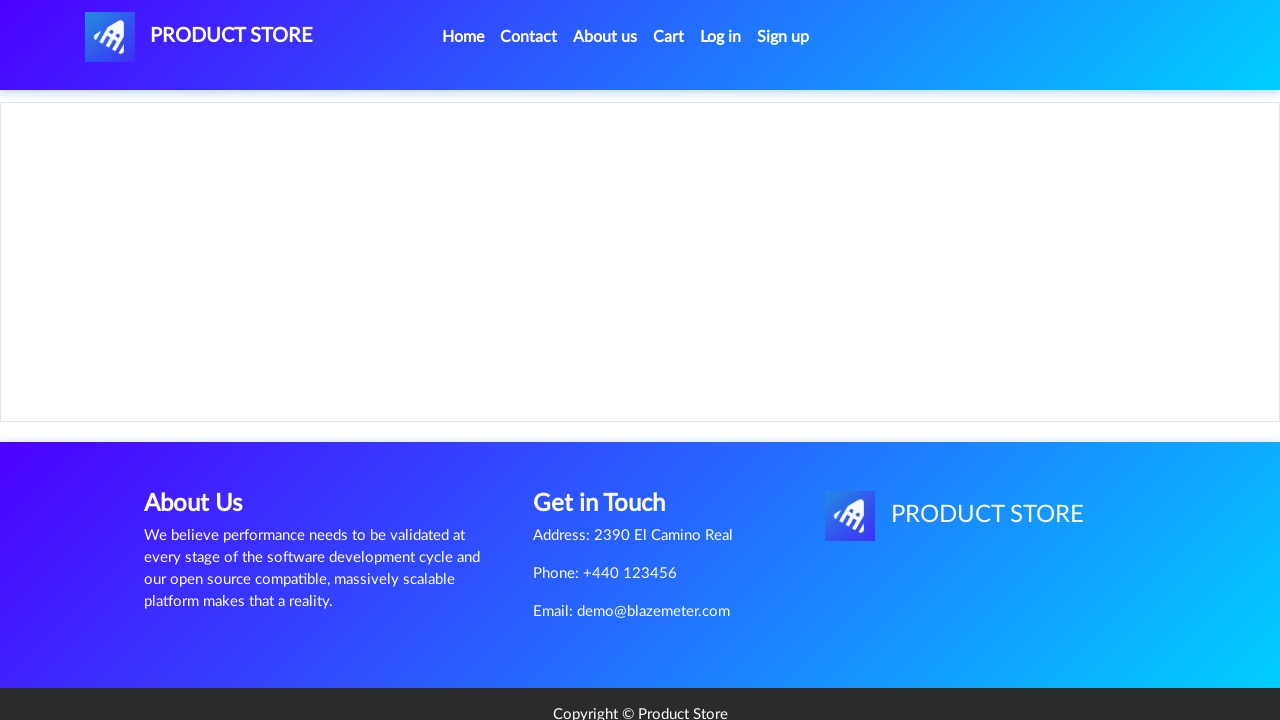

Product details page loaded
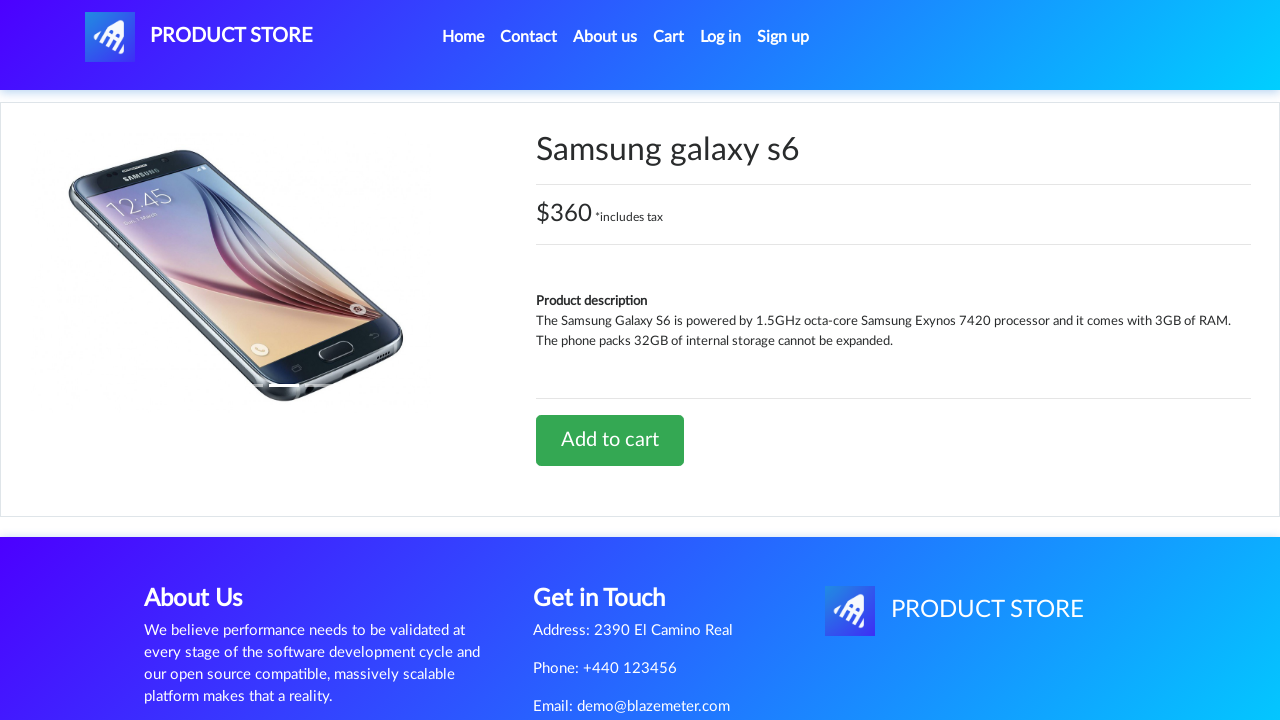

Clicked 'Add to cart' button at (610, 440) on a:has-text('Add to cart')
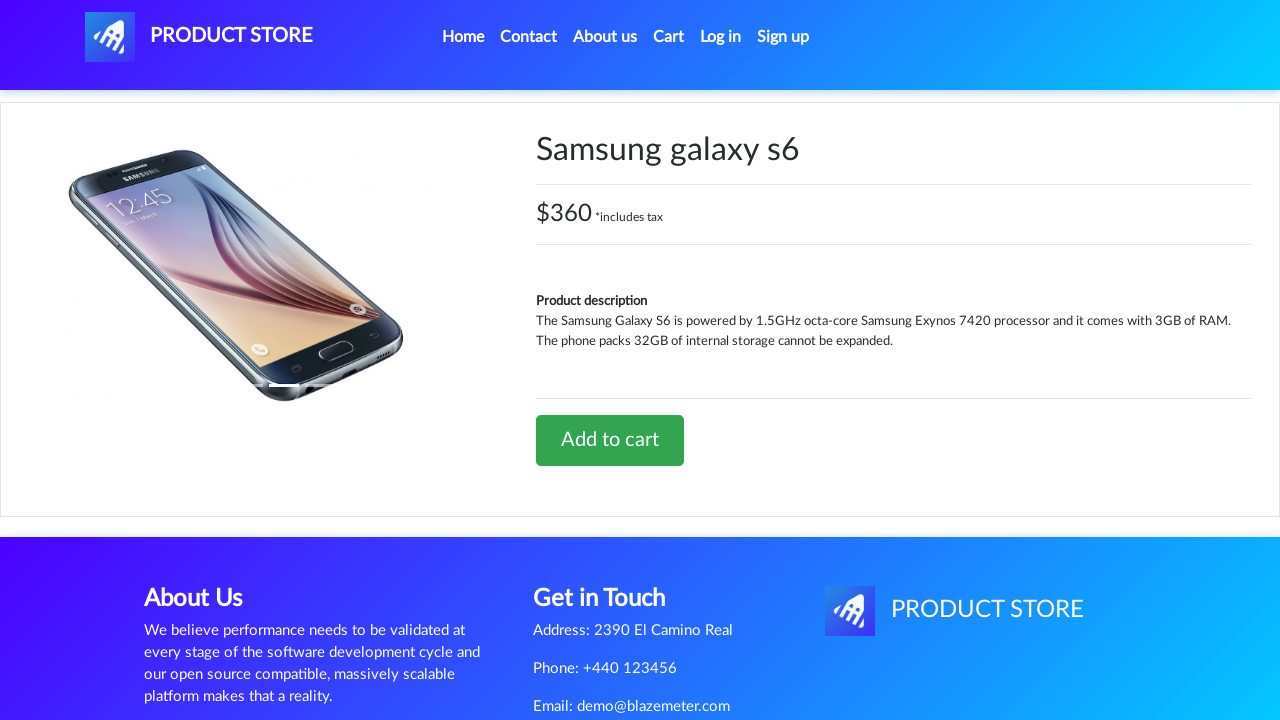

Accepted add to cart confirmation dialog
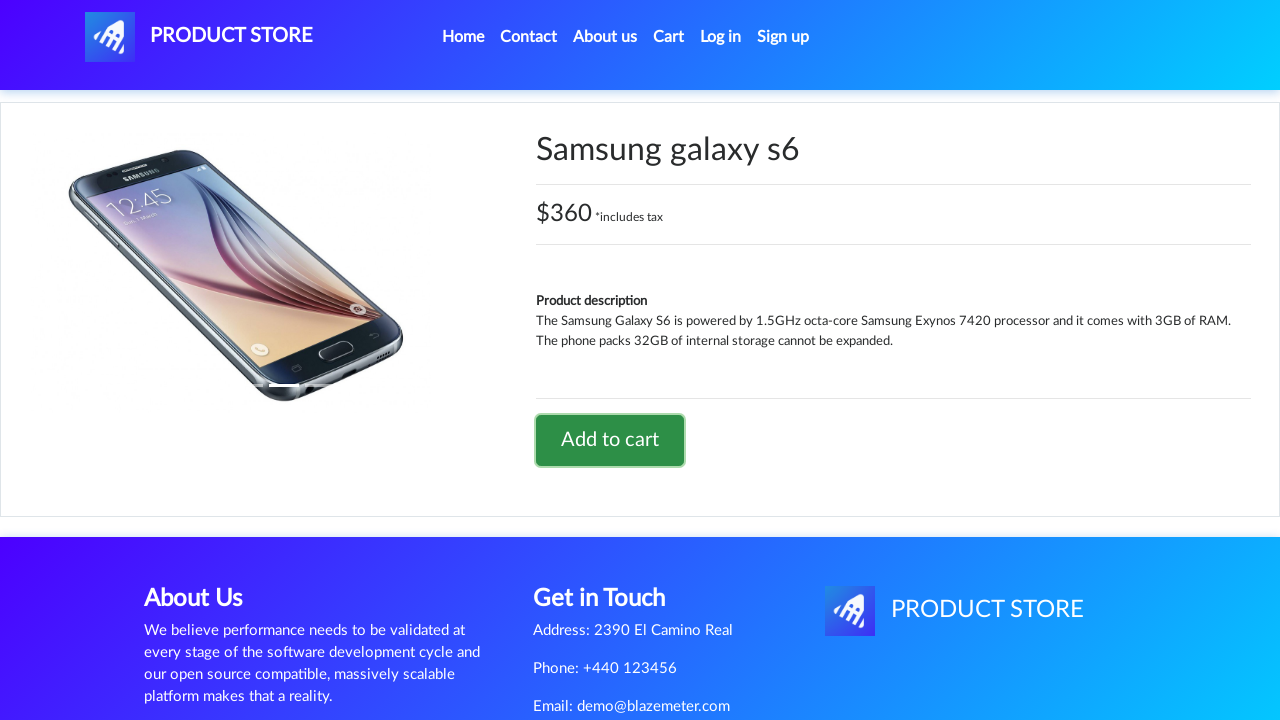

Waited 1 second for cart to update
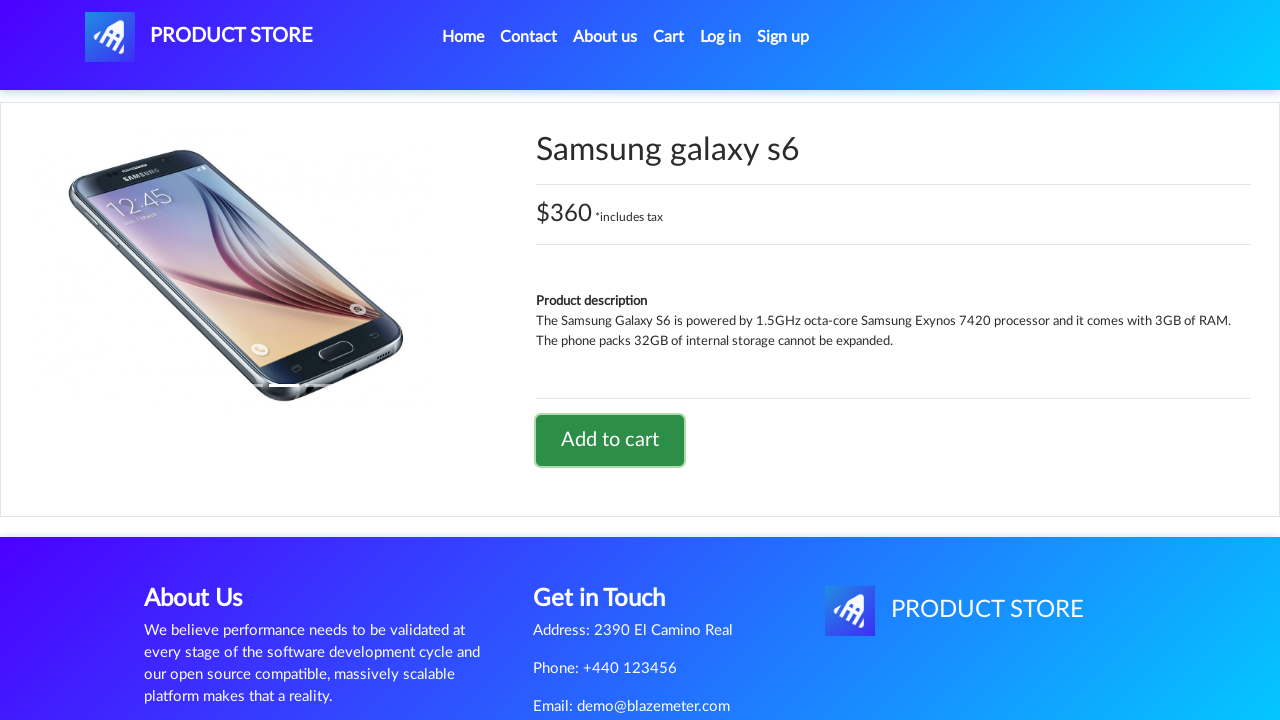

Clicked cart link to view shopping cart at (669, 37) on #cartur
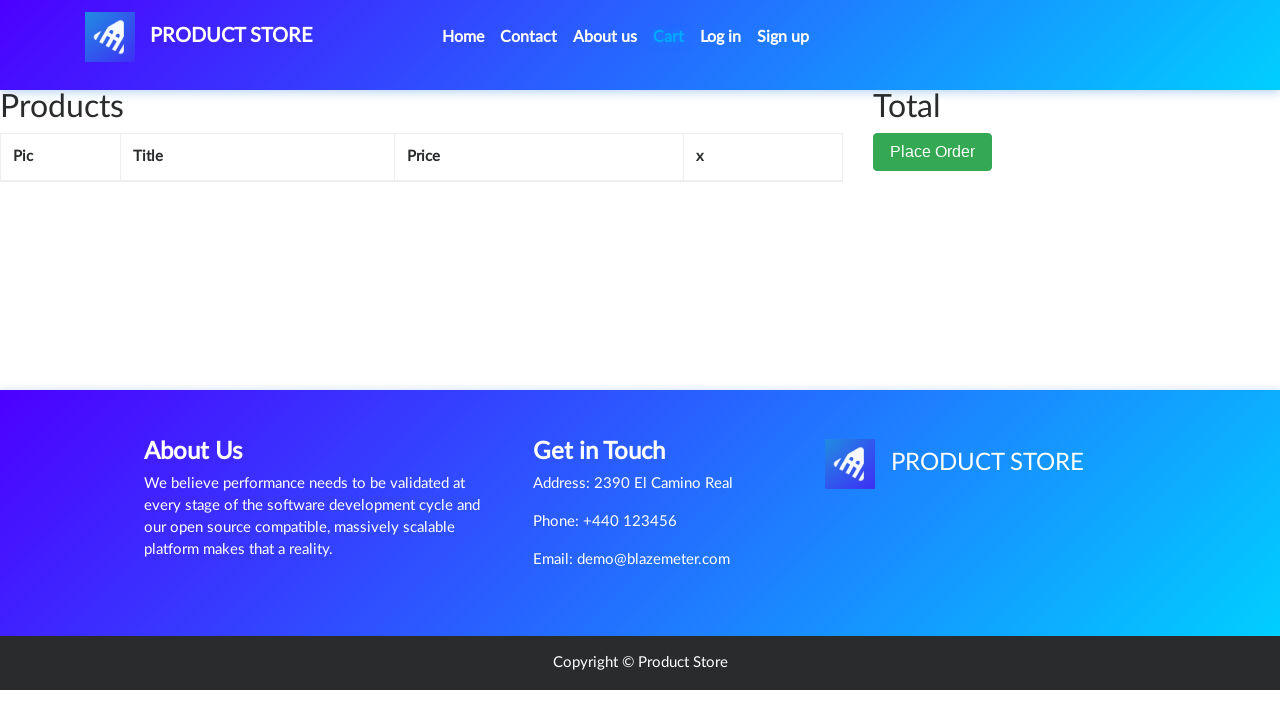

Cart page loaded with product rows
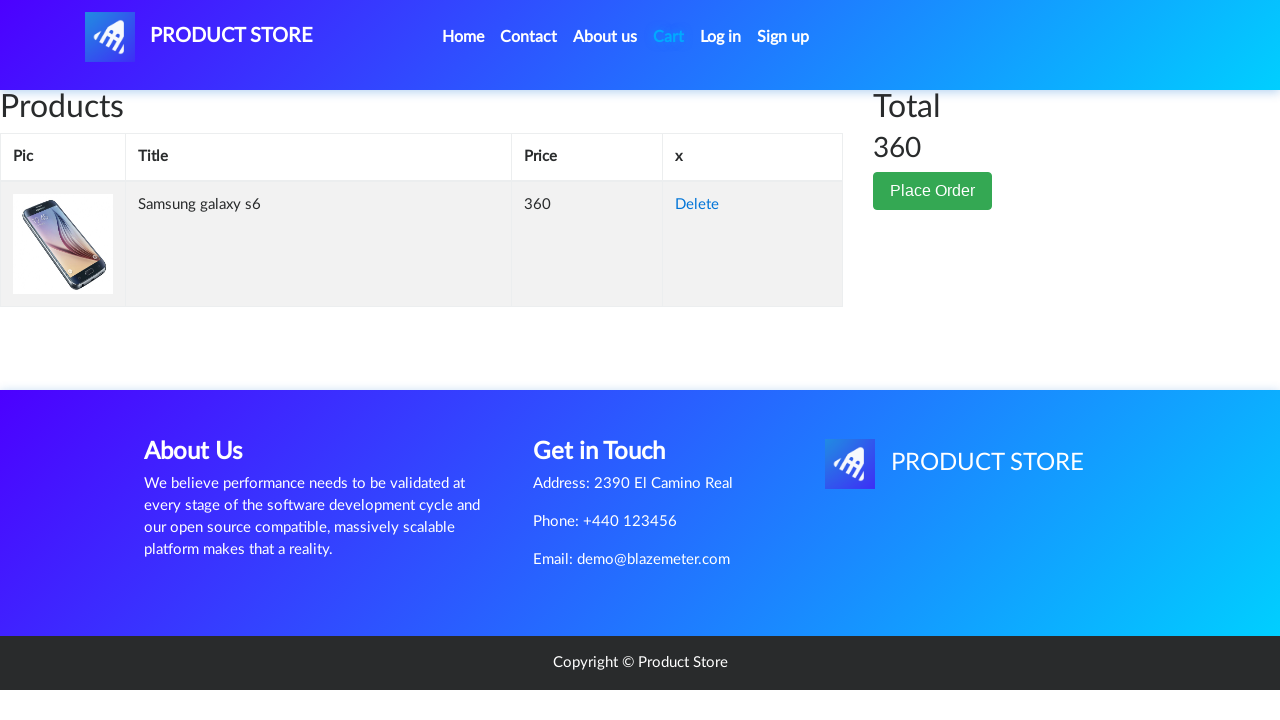

Clicked 'Place Order' button at (933, 191) on button:has-text('Place Order')
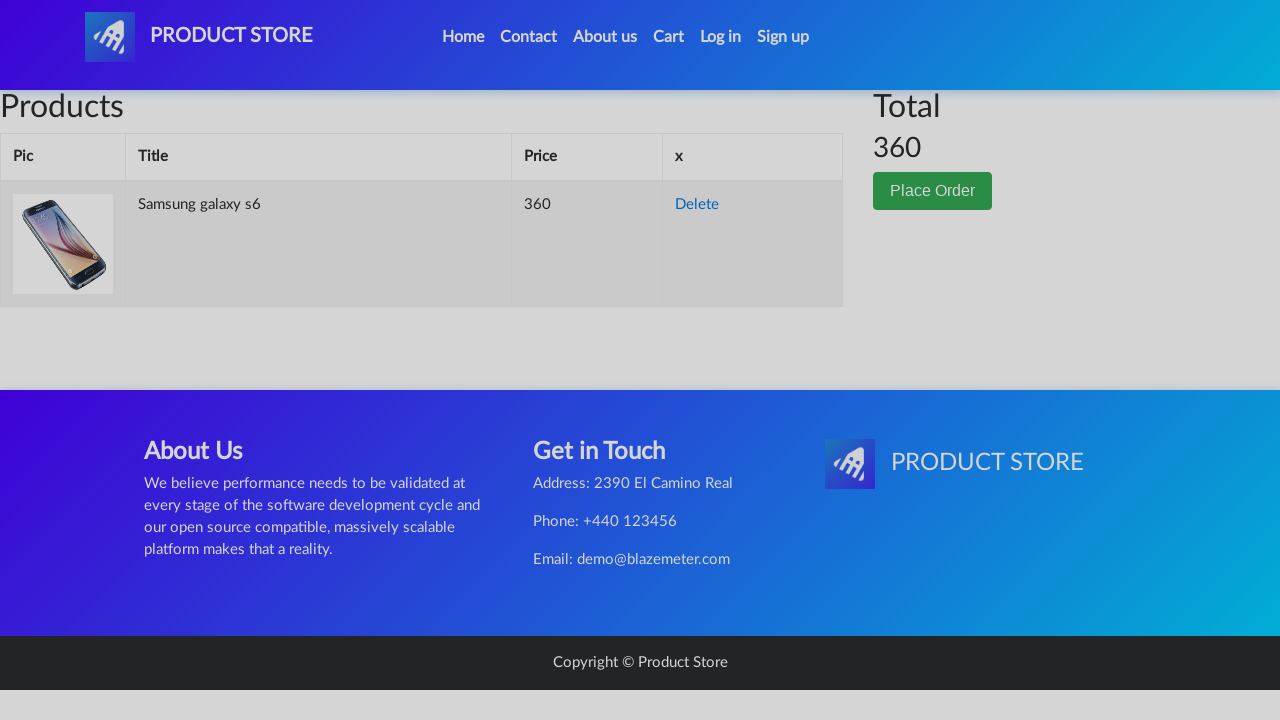

Order form modal appeared
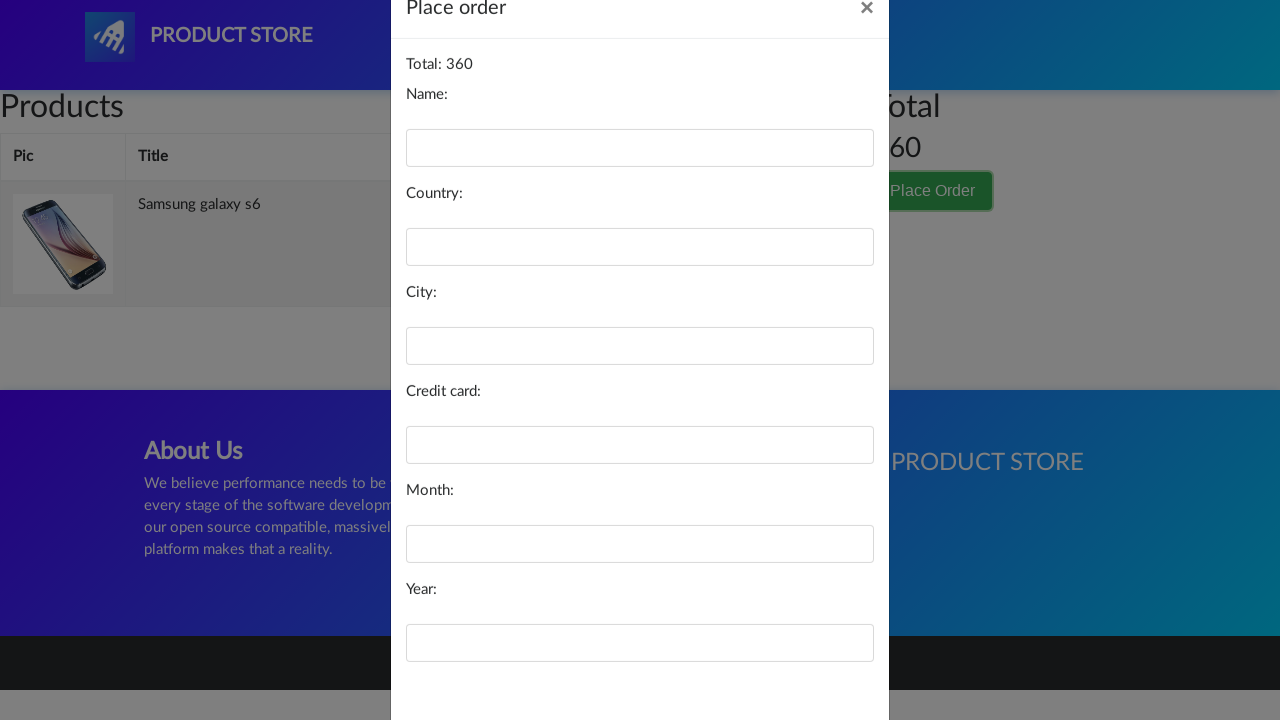

Filled name field with 'Test User' on #name
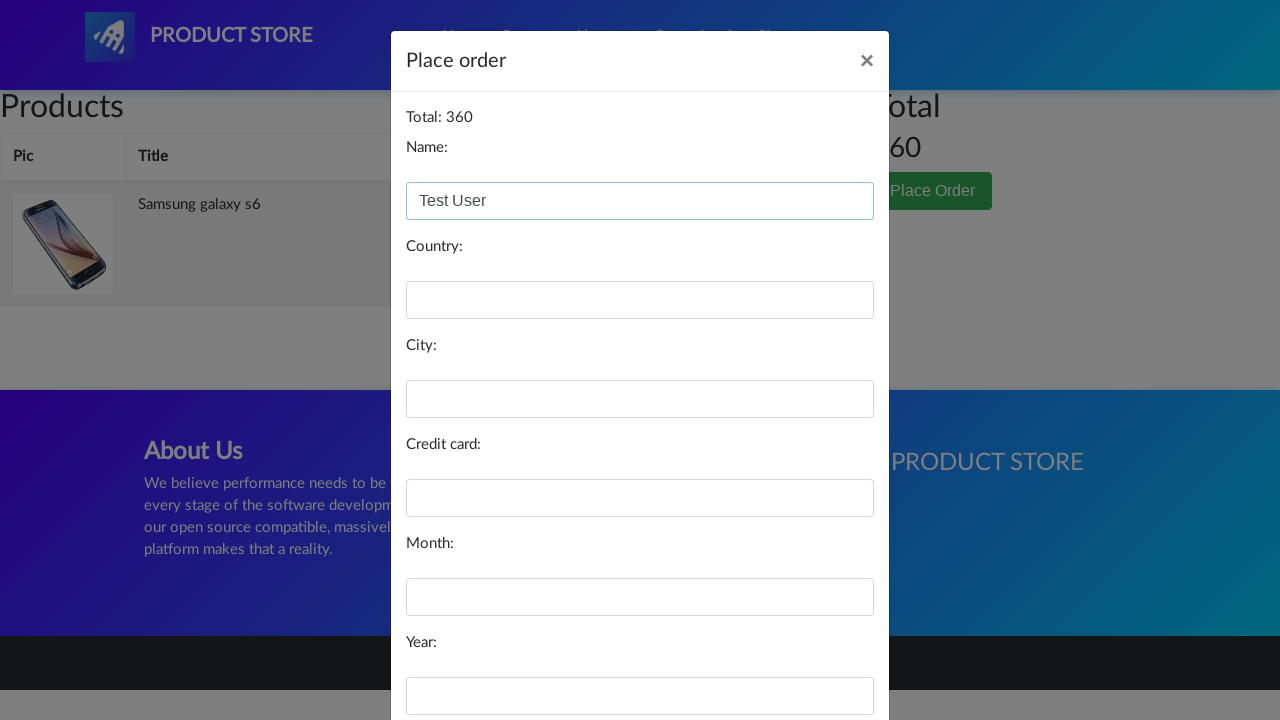

Filled country field with 'Test Country' on #country
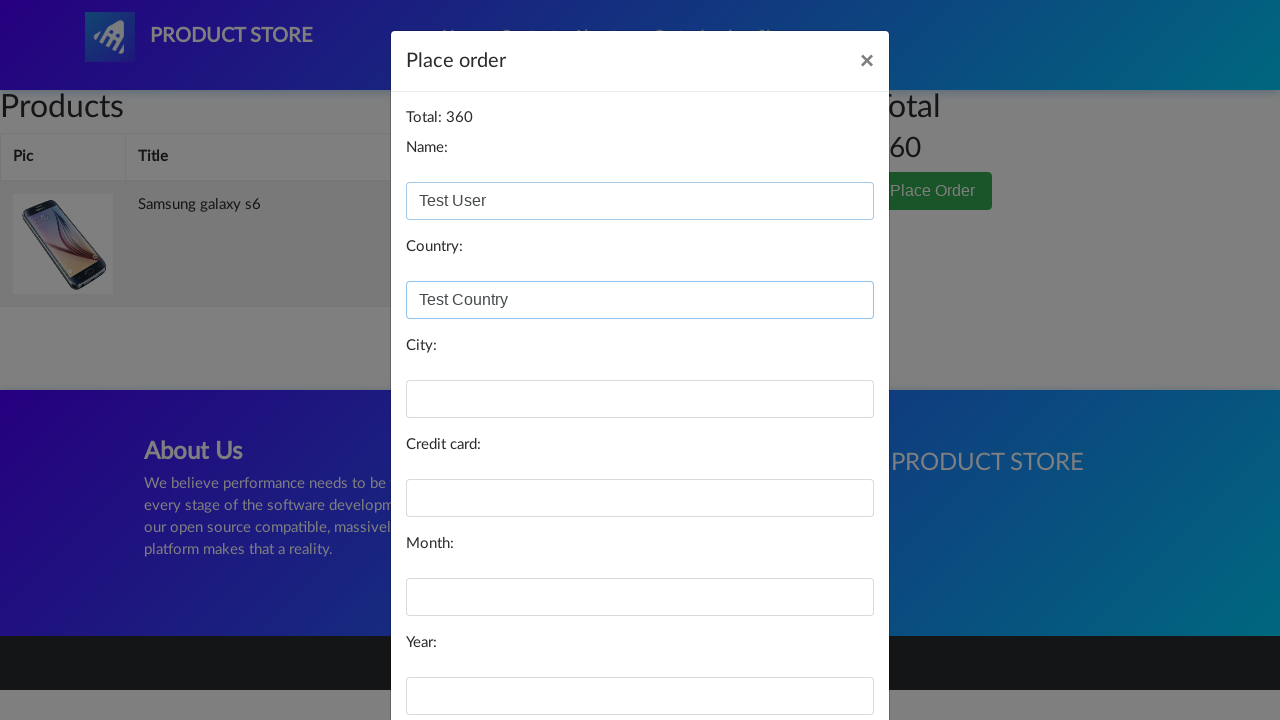

Filled city field with 'Test City' on #city
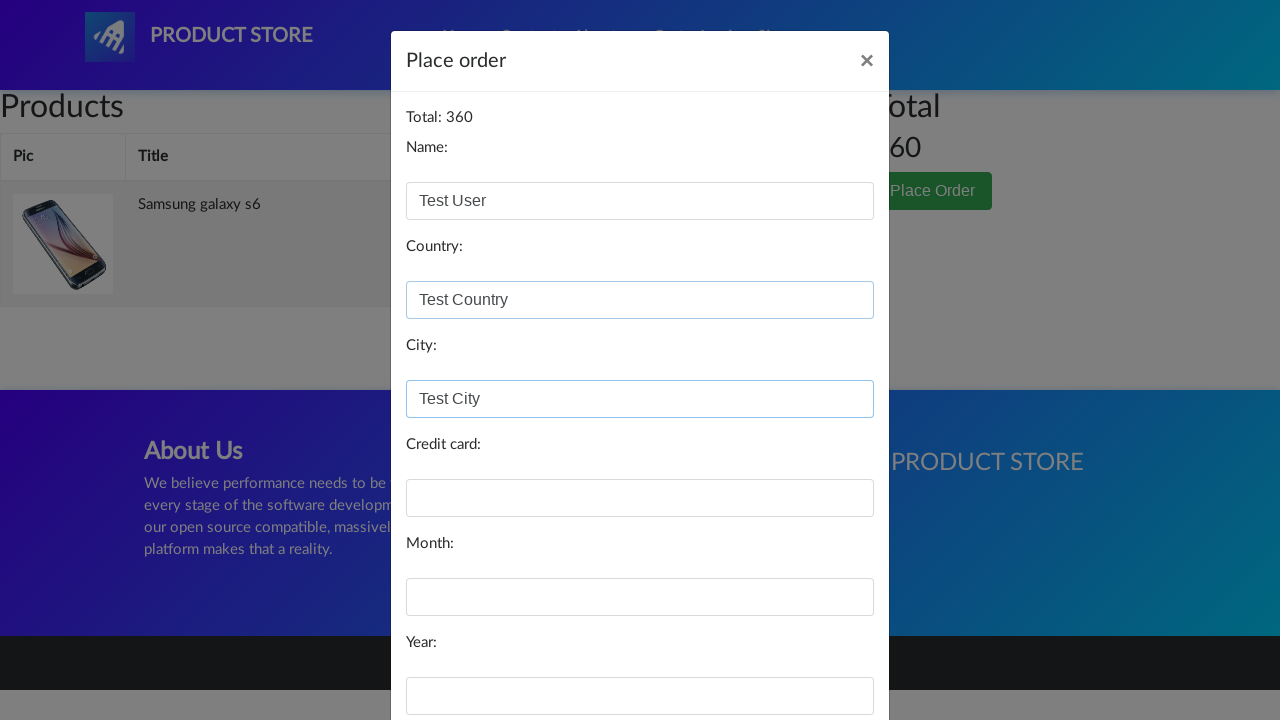

Filled credit card field with test card number on #card
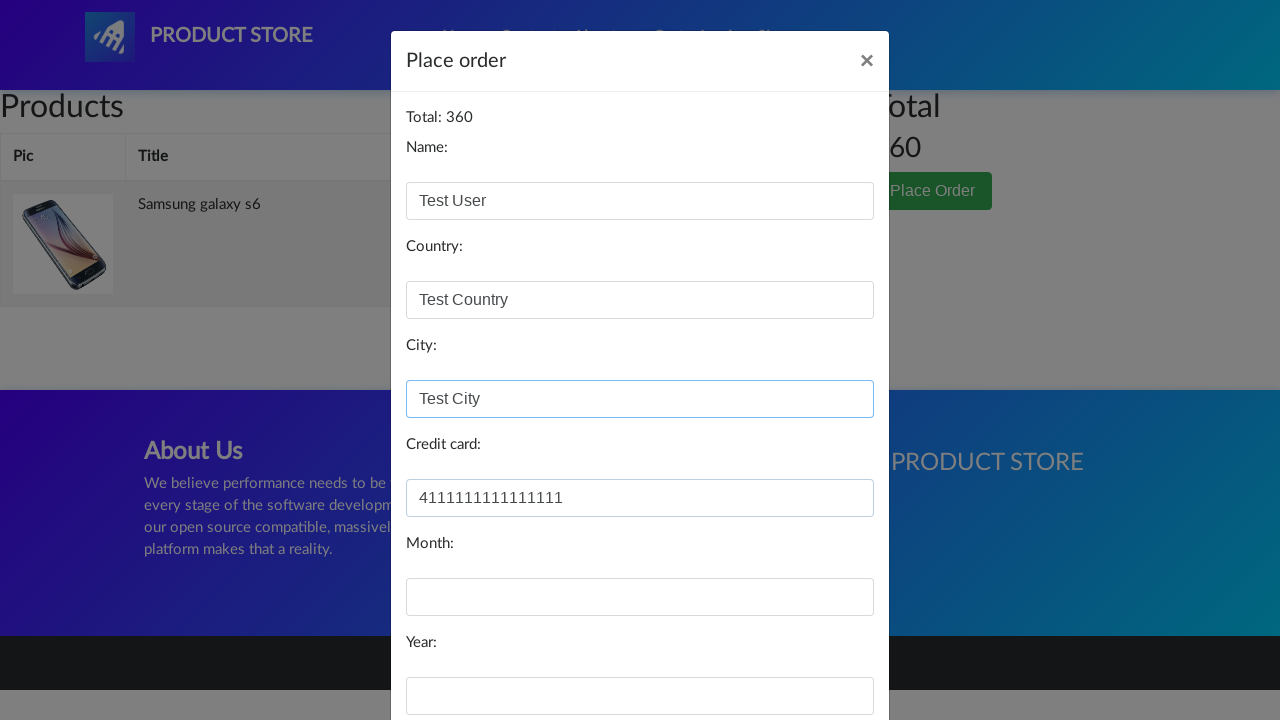

Filled month field with '12' on #month
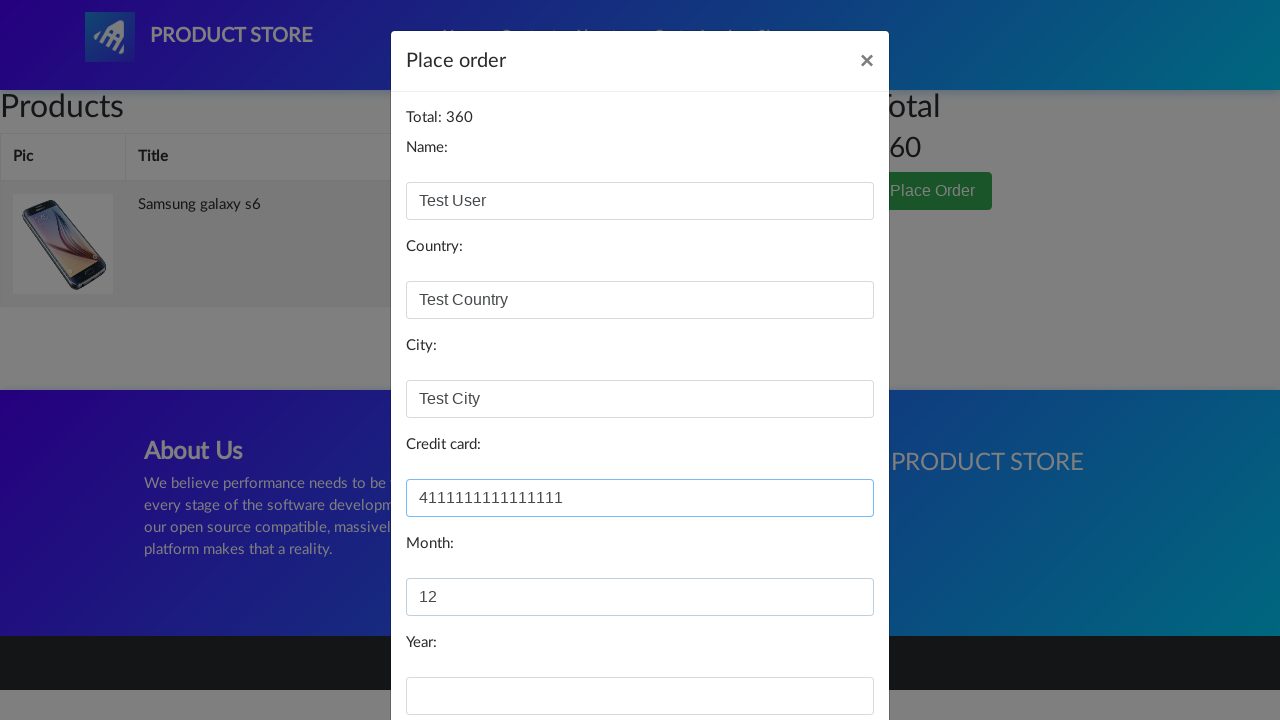

Filled year field with '2025' on #year
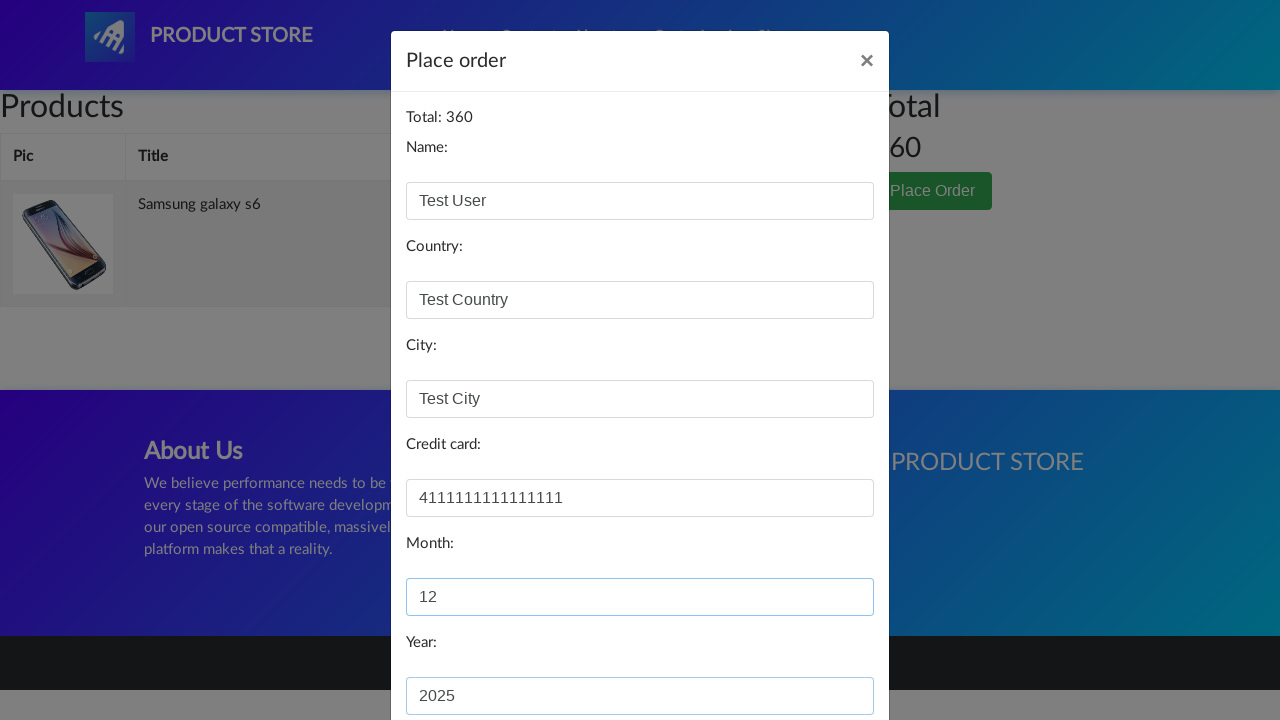

Clicked 'Purchase' button to complete order at (823, 655) on button:has-text('Purchase')
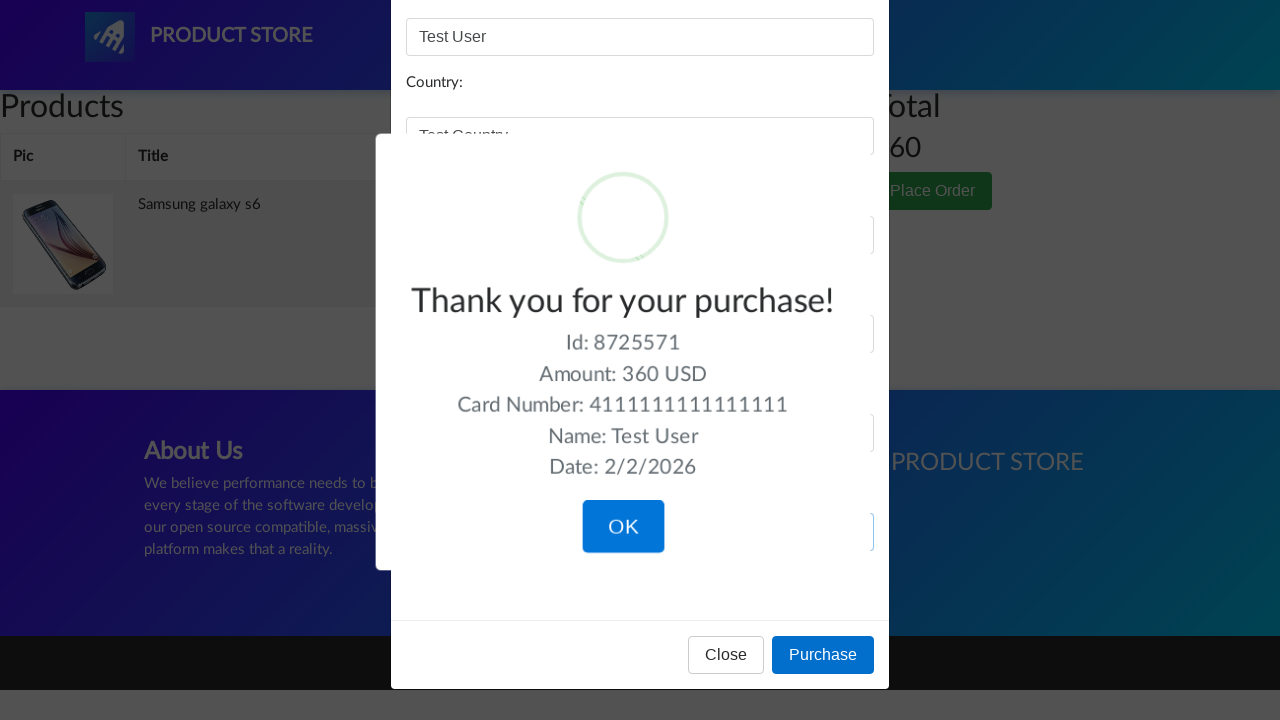

Order confirmation modal appeared - purchase completed successfully
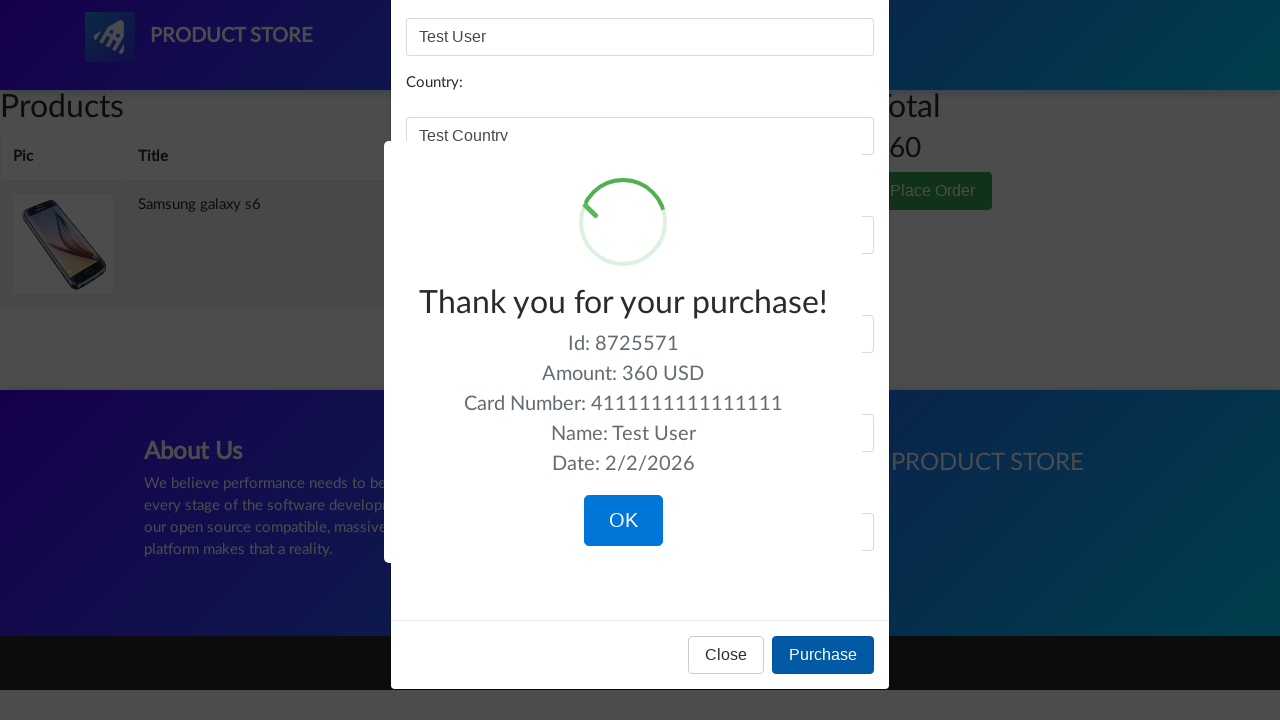

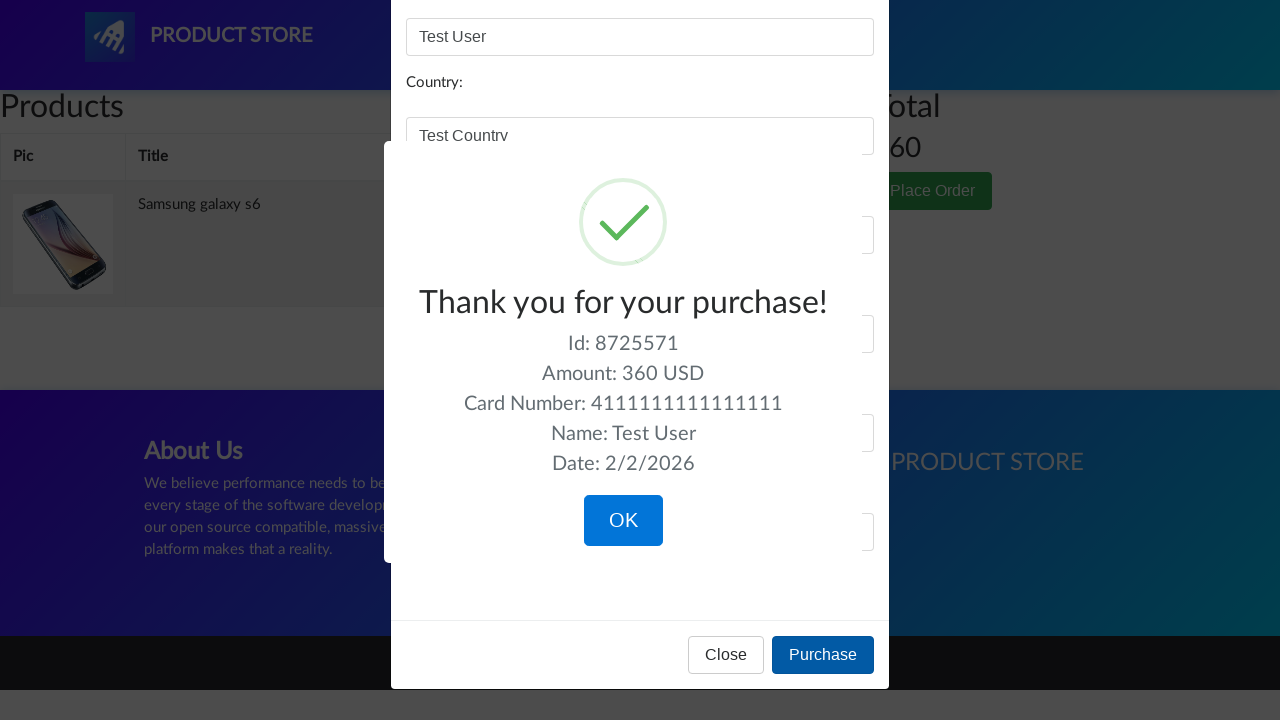